Tests the Python.org website search functionality by entering "pycon" in the search field and submitting the search form

Starting URL: http://www.python.org

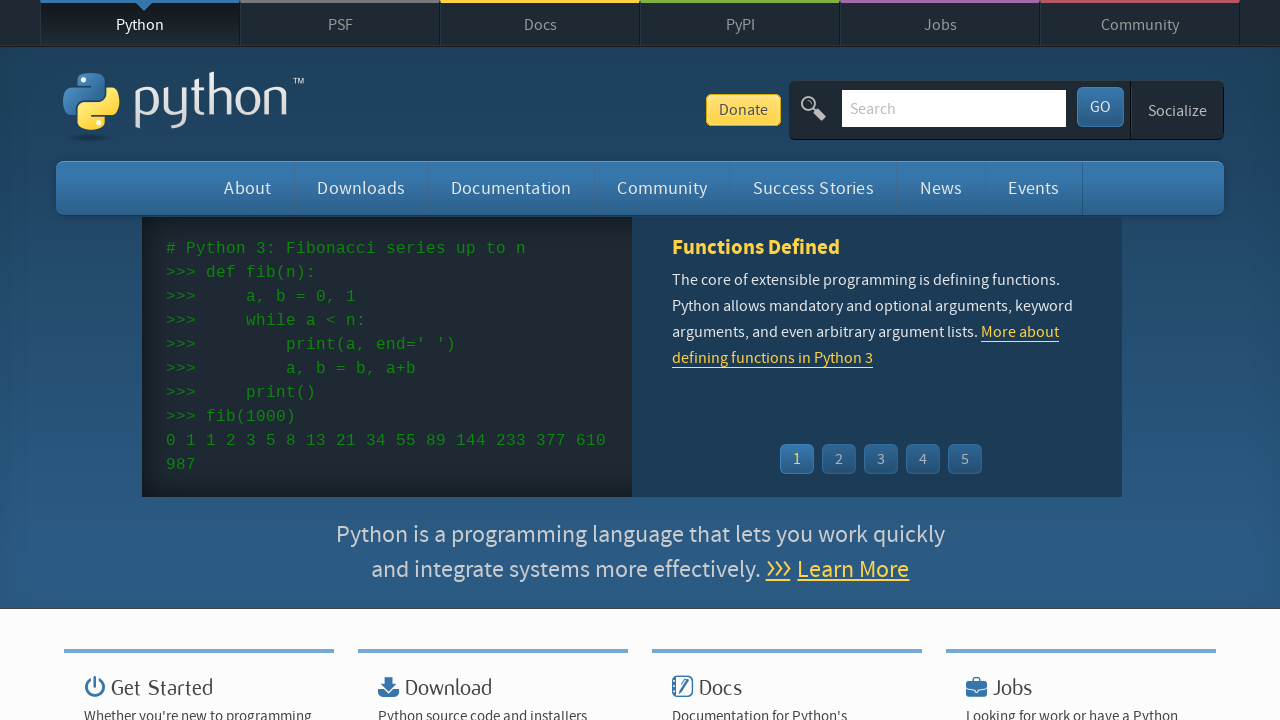

Filled search field with 'pycon' on input[name='q']
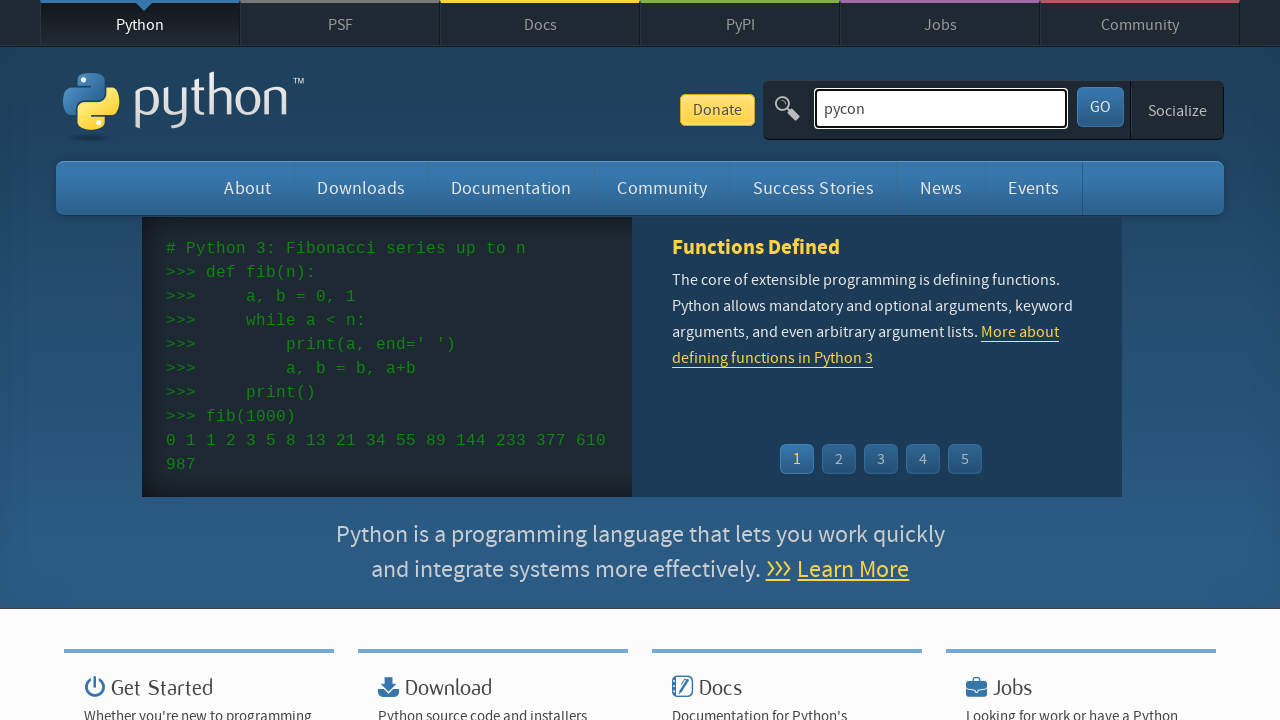

Pressed Enter to submit search form on input[name='q']
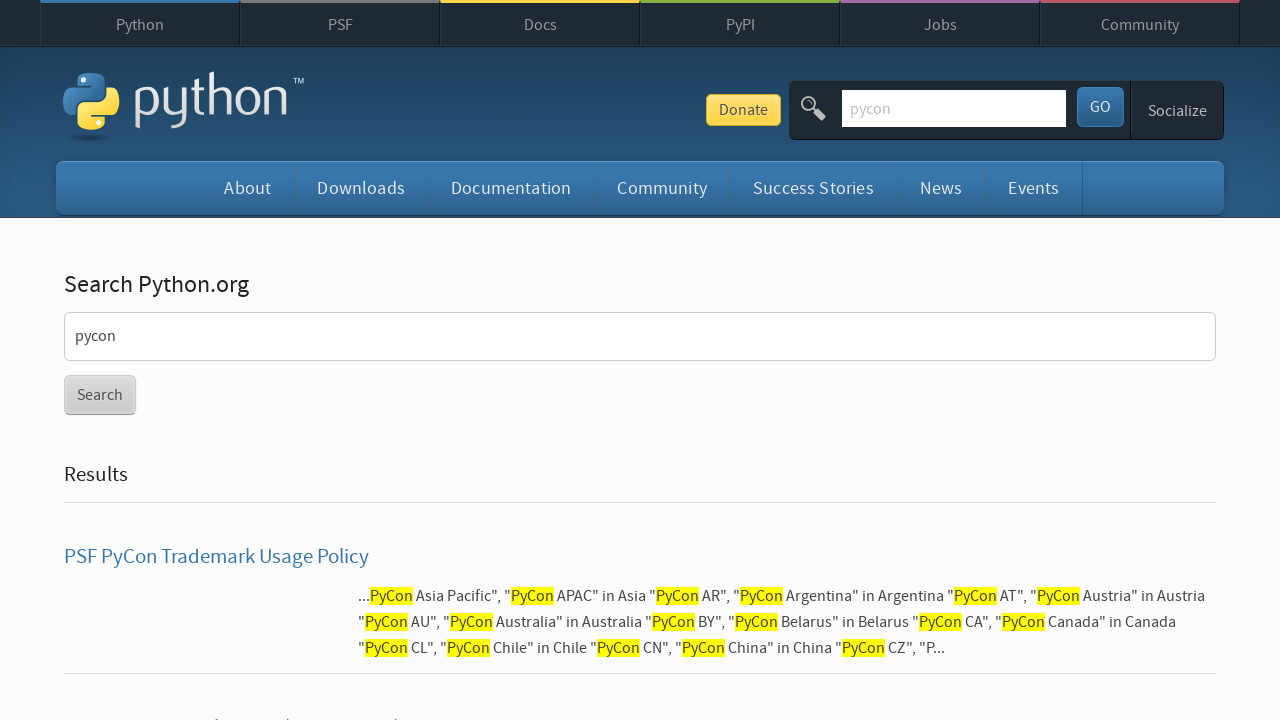

Search results page loaded
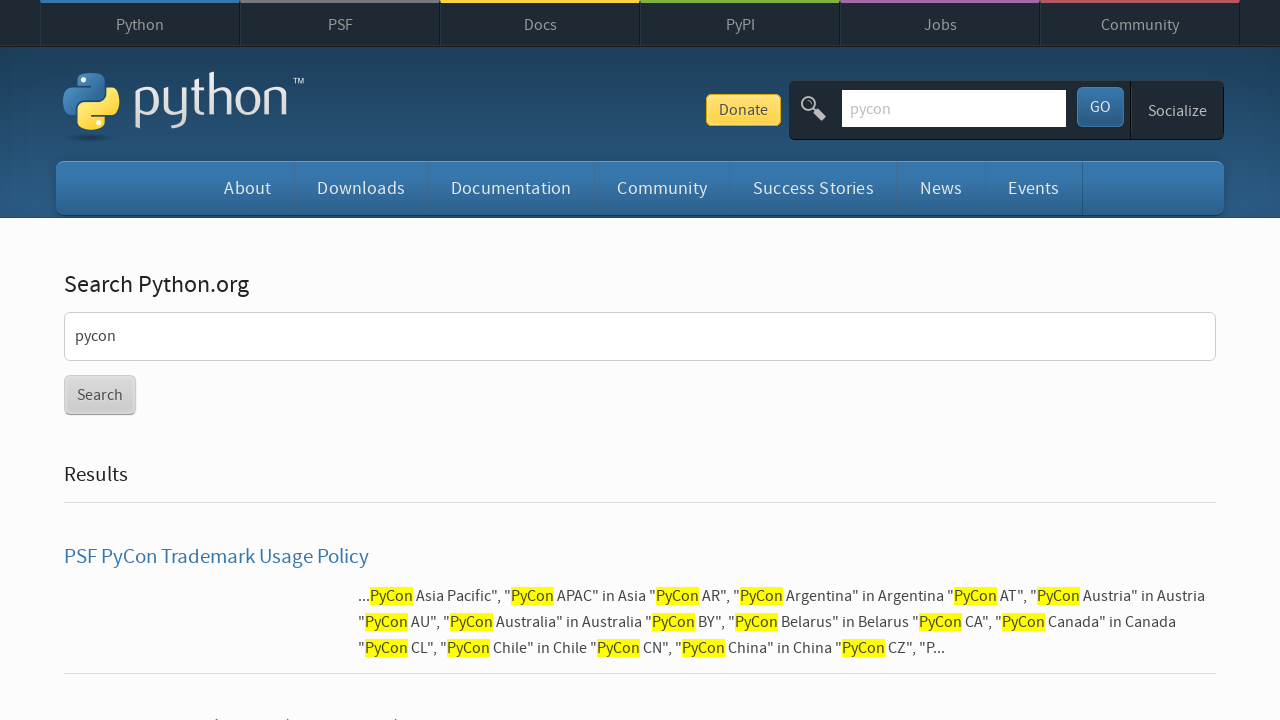

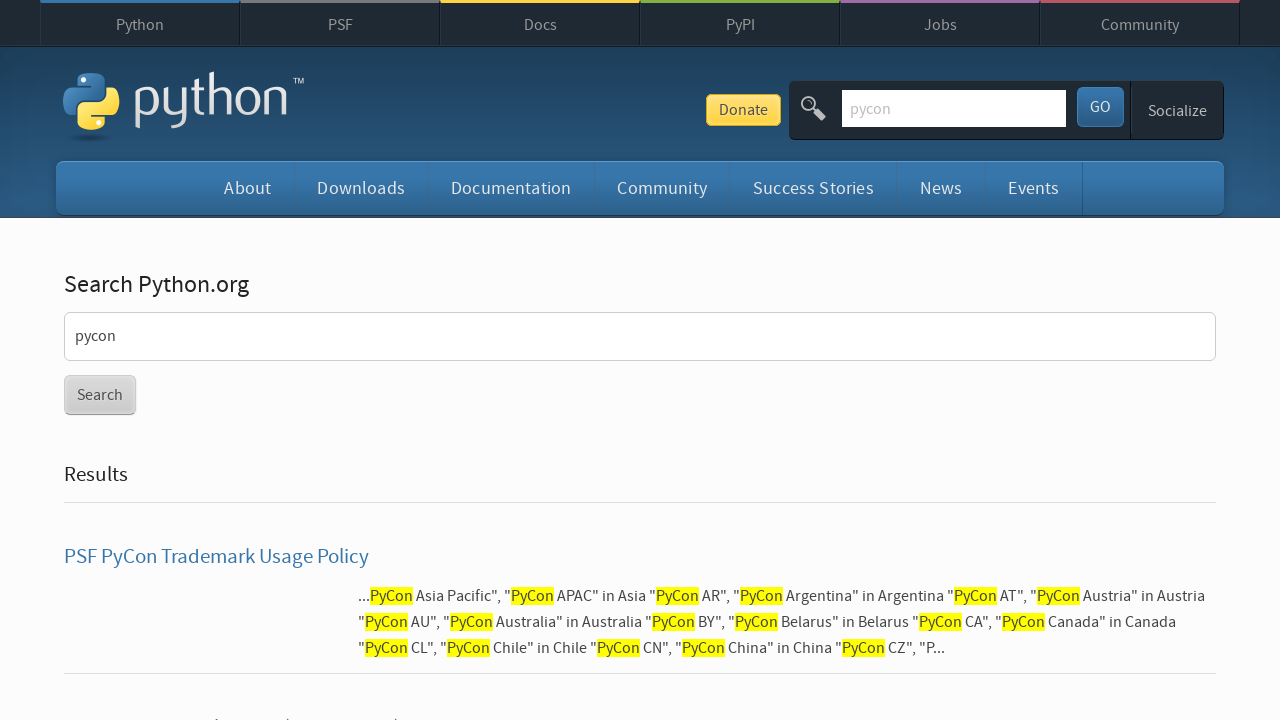